Navigates to a practice page, clicks on Sign In link, and fills in the email field with test data

Starting URL: https://courses.letskodeit.com/practice

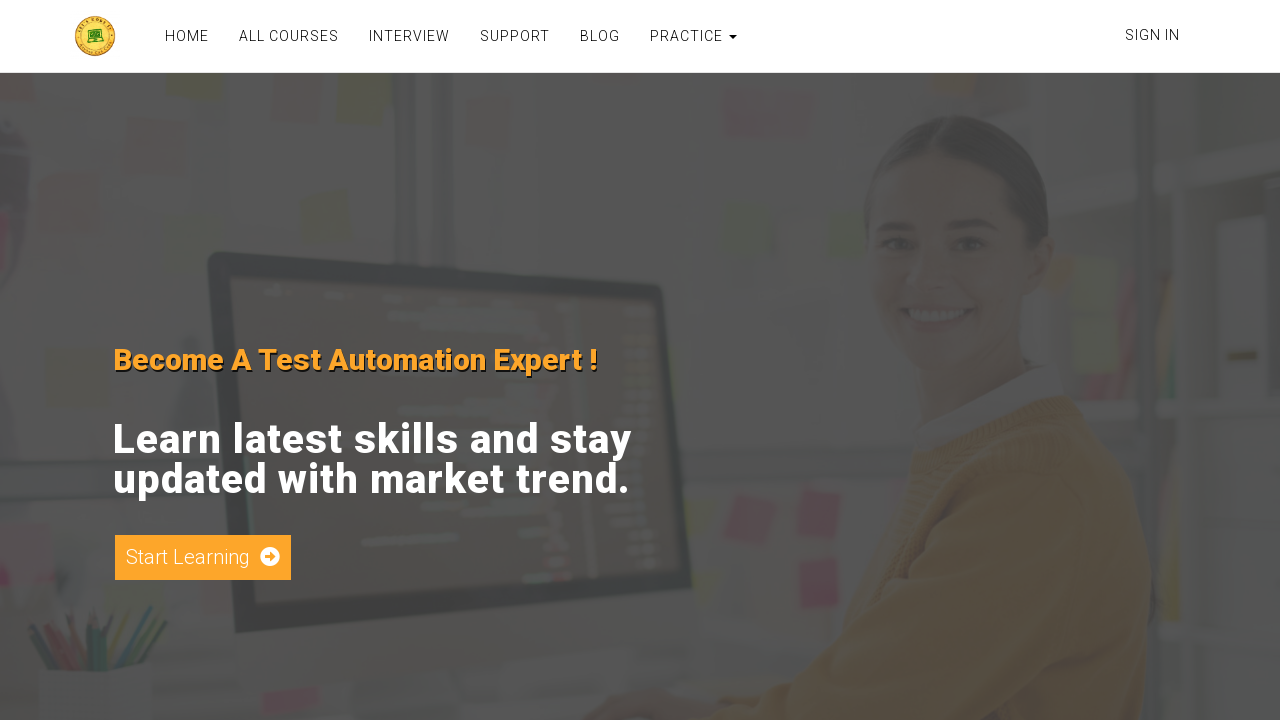

Navigated to practice page
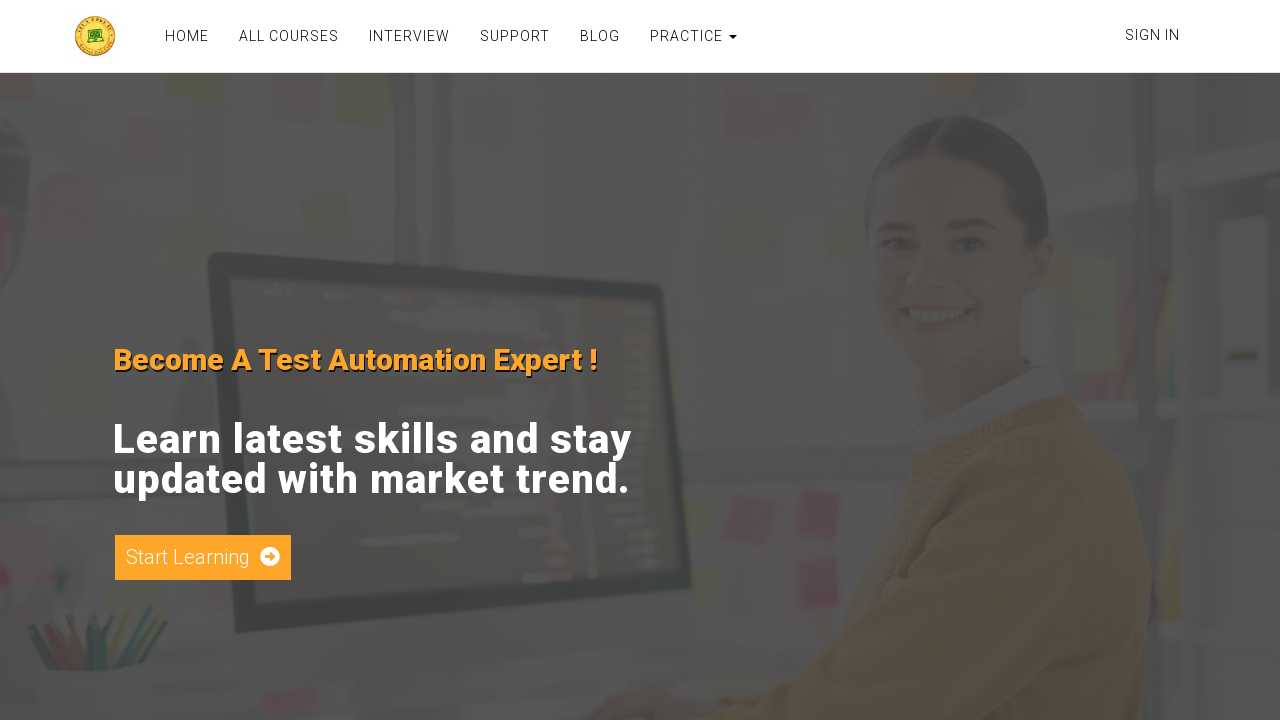

Clicked on Sign In link at (1152, 35) on xpath=//a[normalize-space()='Sign In']
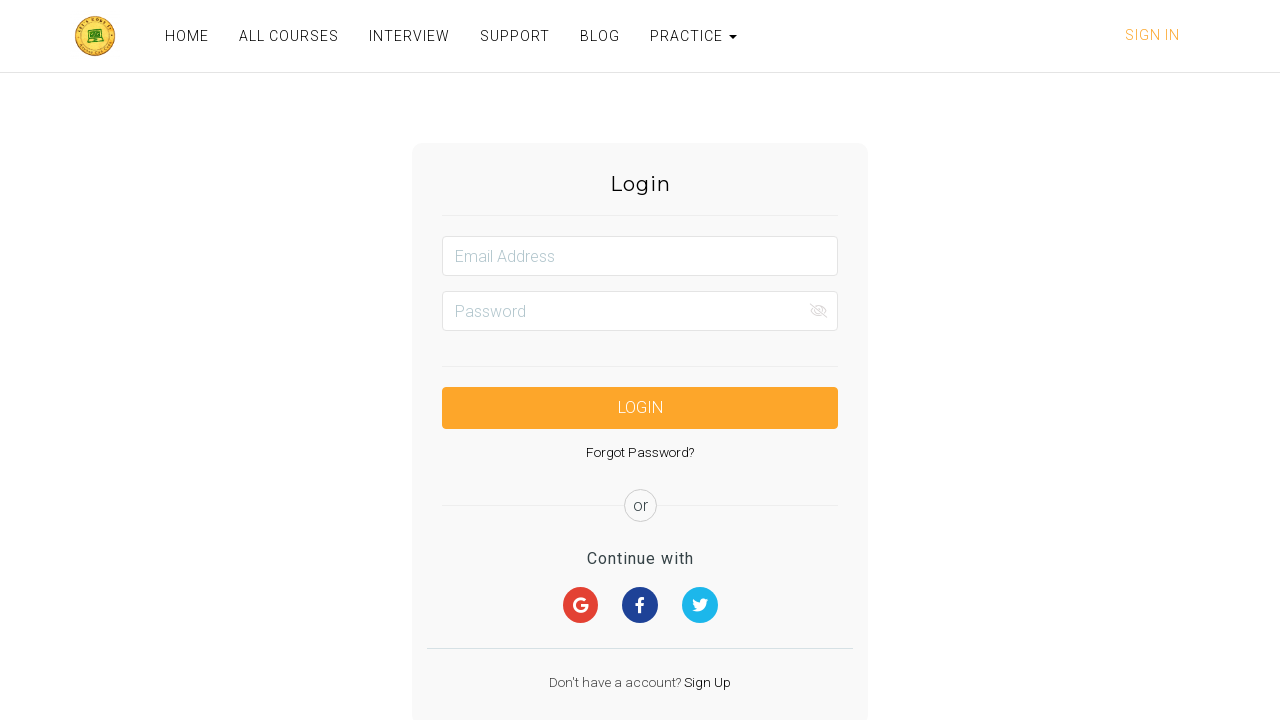

Filled email field with test.user@example.com on //input[@tabindex='4']
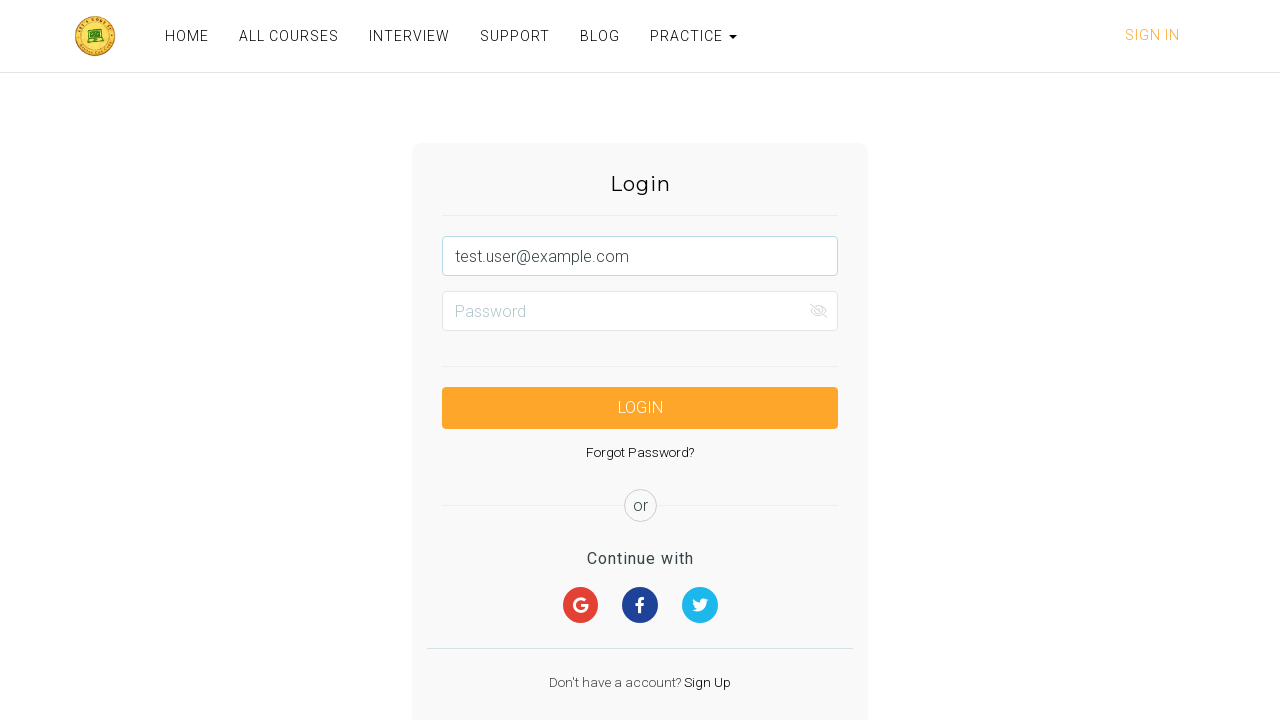

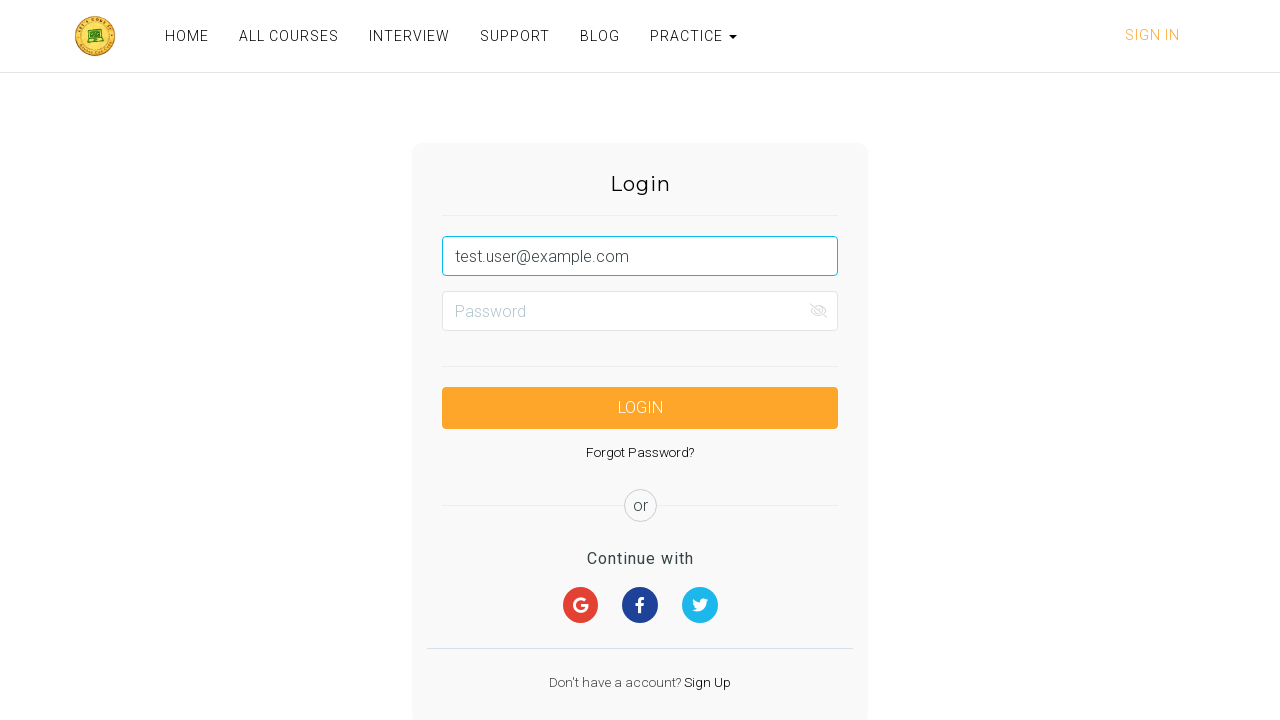